Navigates to rojgarresult.com and verifies the page loads by checking the title is accessible

Starting URL: https://www.rojgarresult.com/

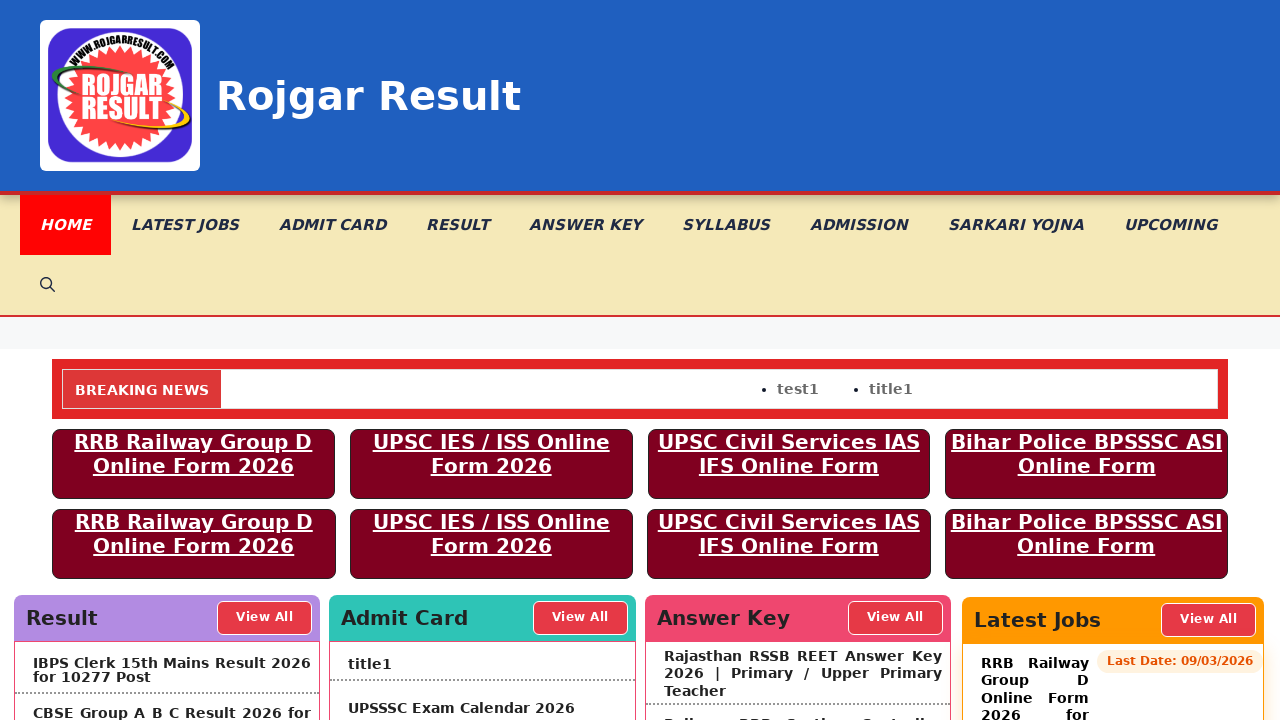

Waited for page DOM content to load on rojgarresult.com
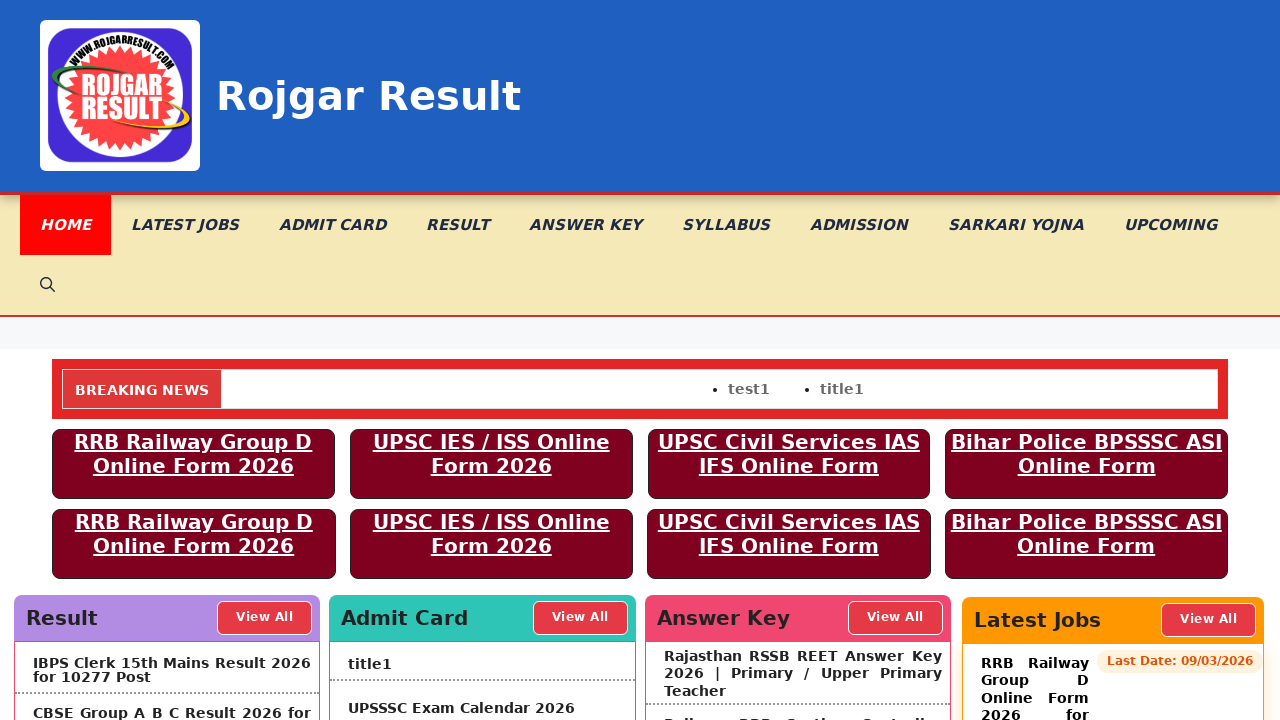

Retrieved page title: home - Rojgar Result
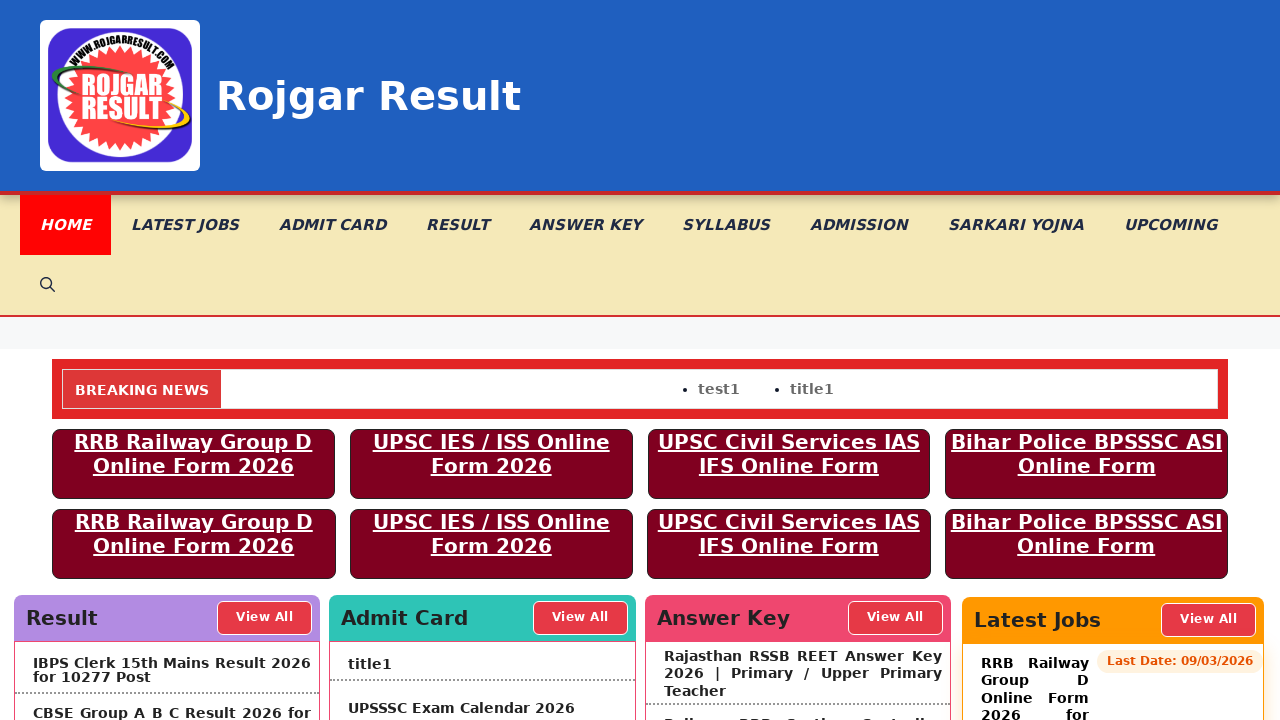

Printed page title to console
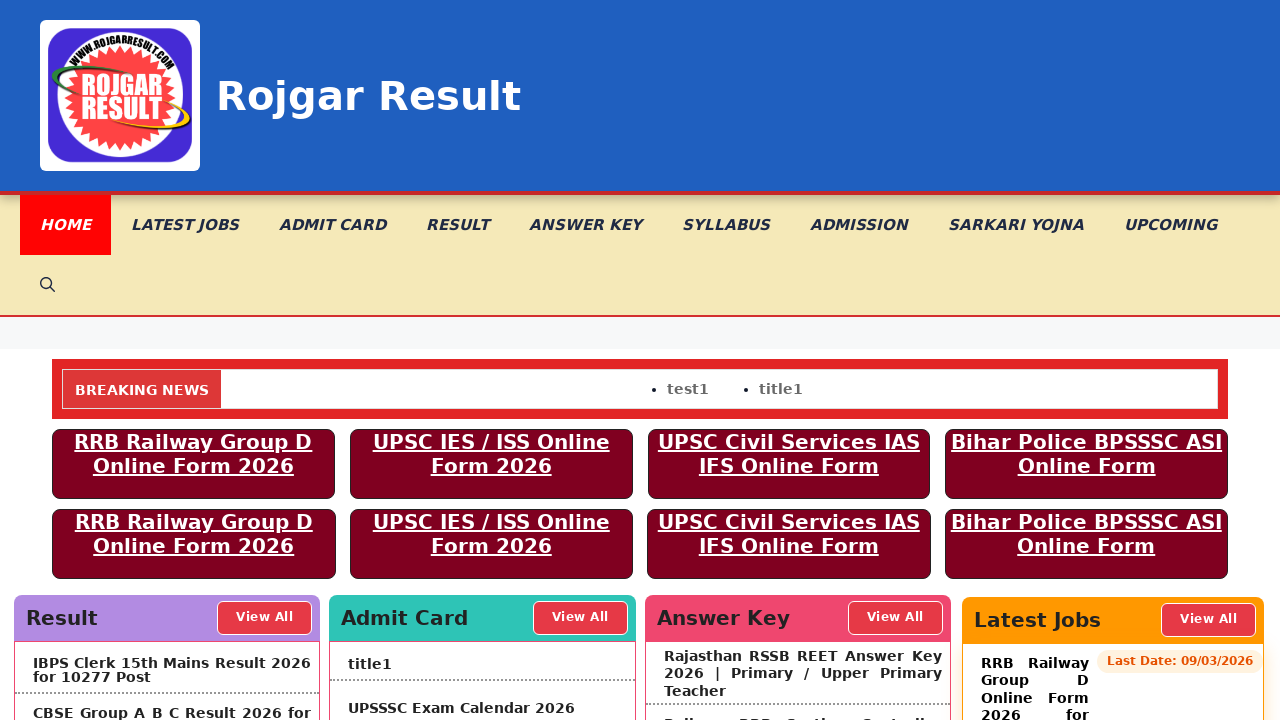

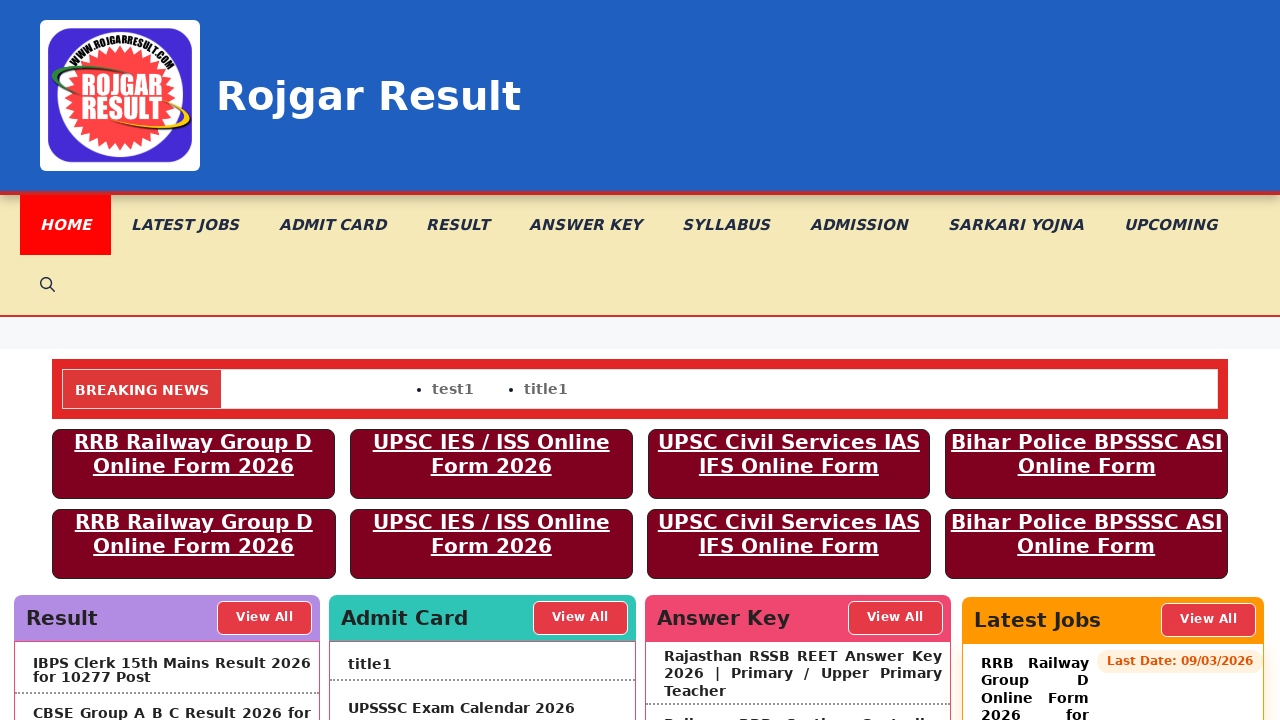